Completes a math challenge form by reading a value, calculating the answer, checking required checkboxes/radio buttons, and submitting the form

Starting URL: https://suninjuly.github.io/math.html

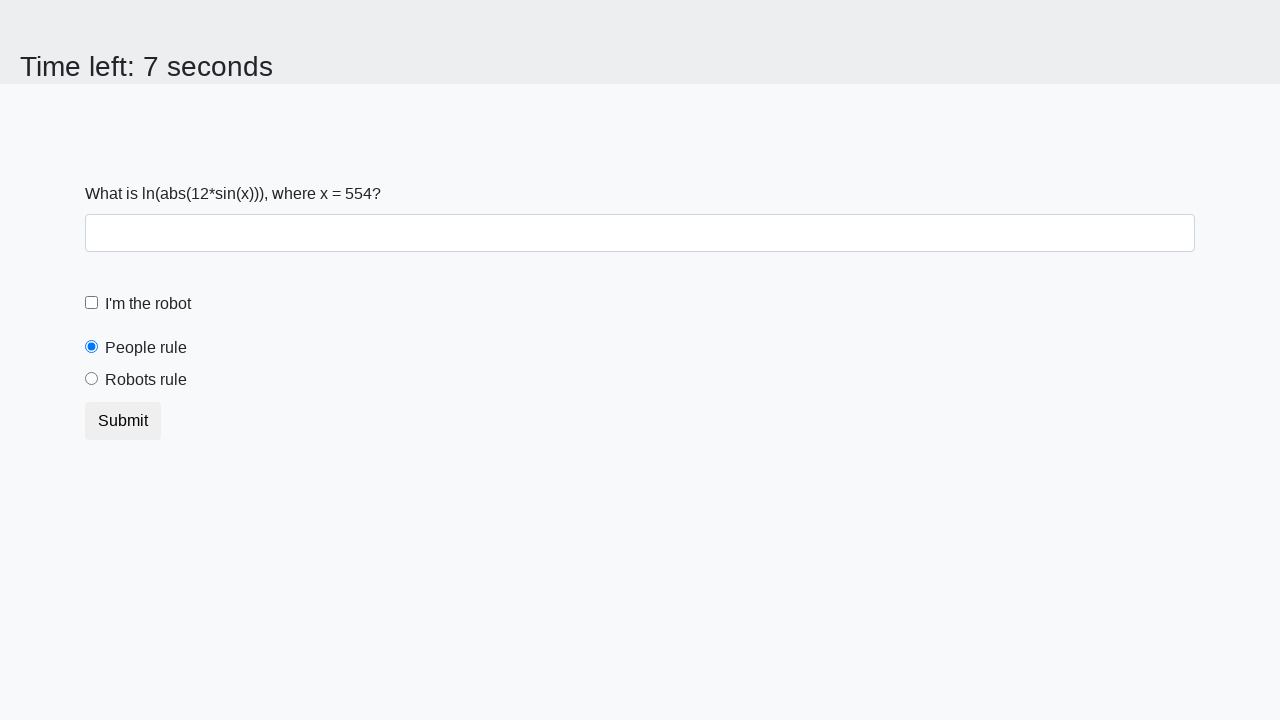

Located the input value element
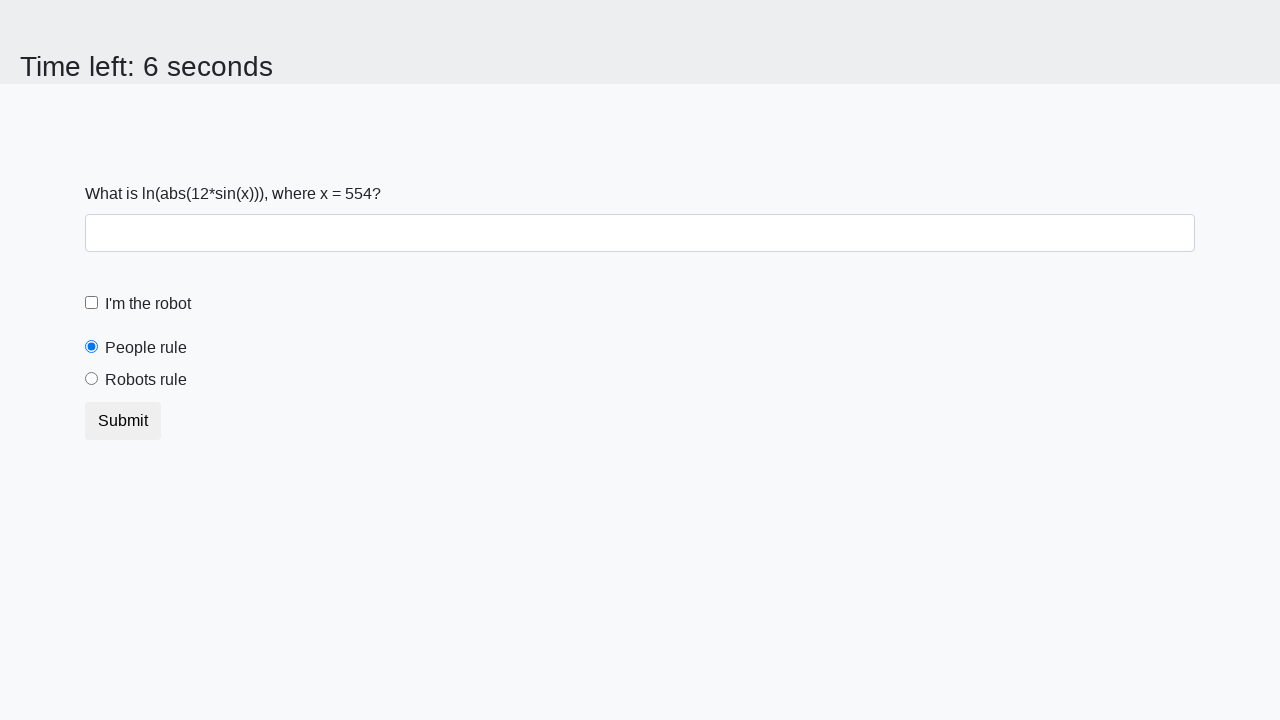

Read value from input element: 554
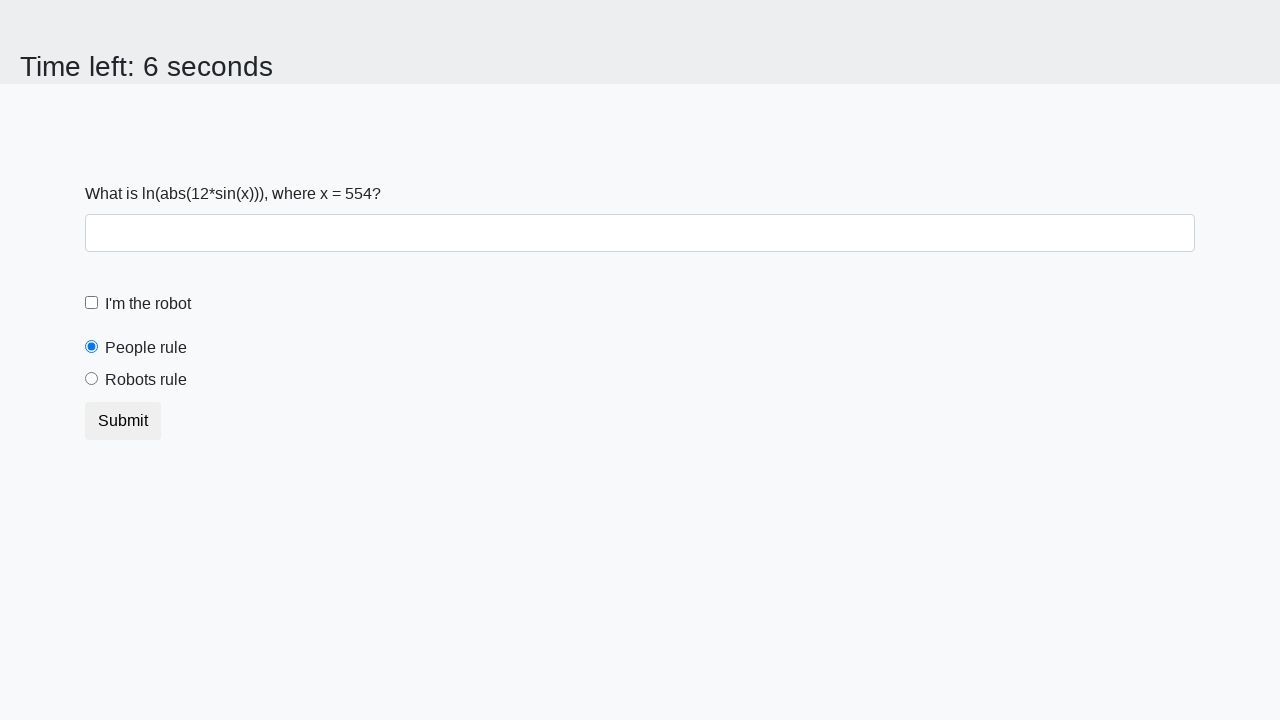

Calculated answer using math formula: 2.359131445751069
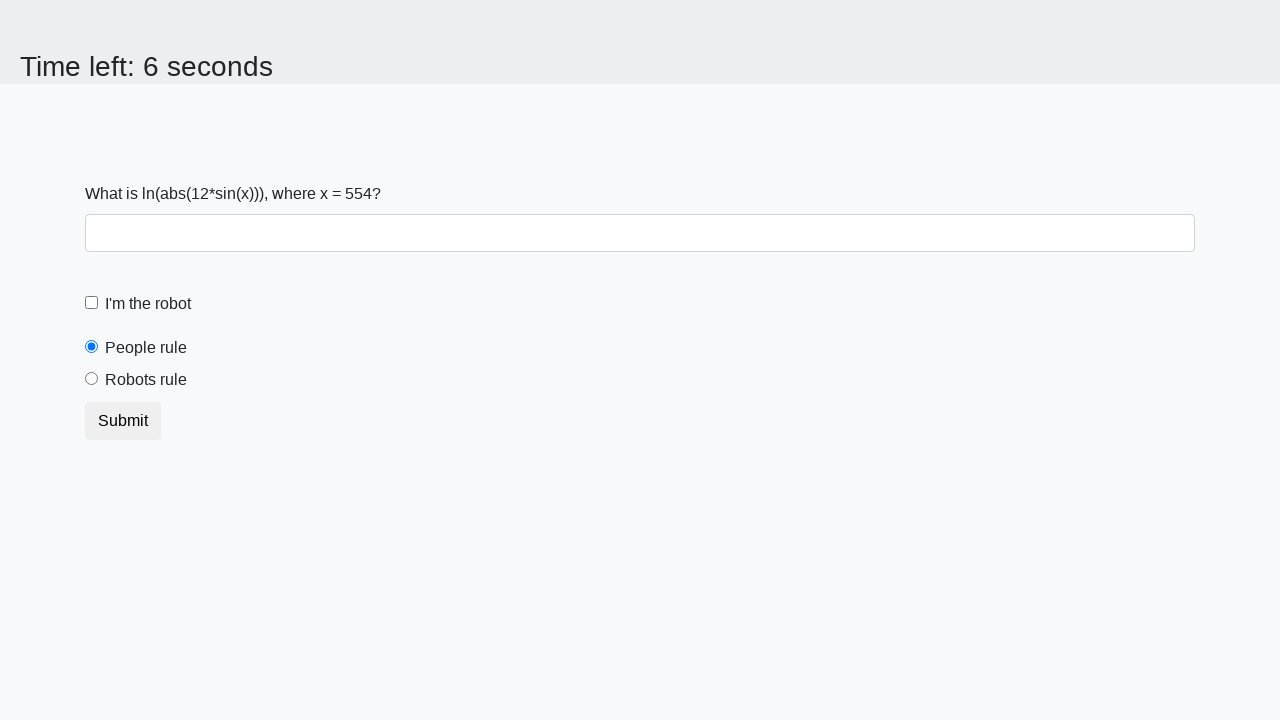

Filled the answer field with calculated value on #answer
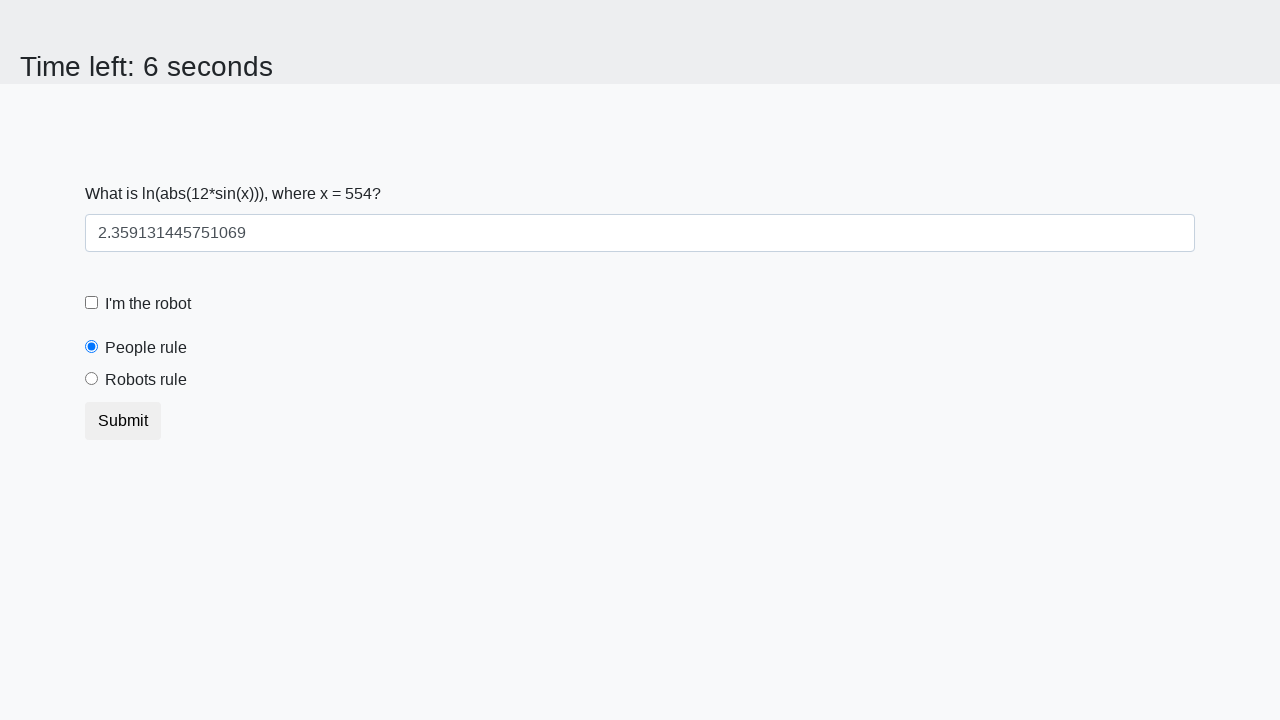

Checked the robot checkbox at (92, 303) on #robotCheckbox
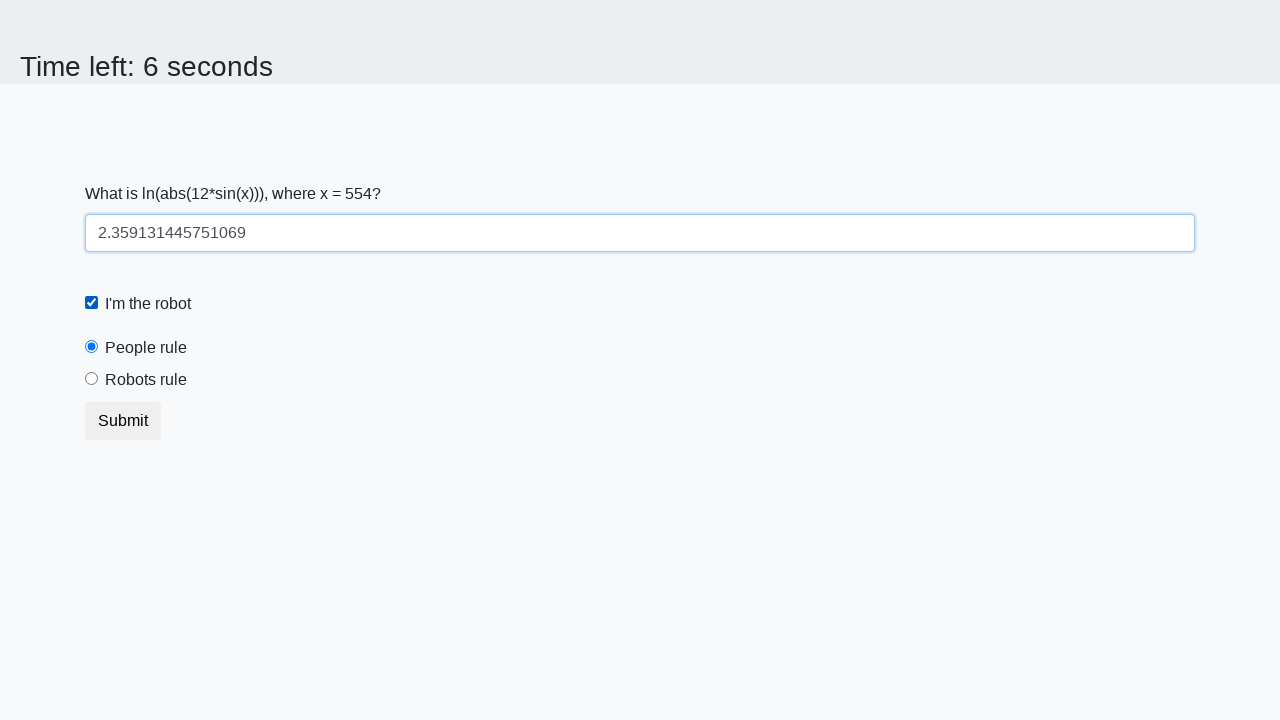

Selected the robots rule radio button at (92, 379) on #robotsRule
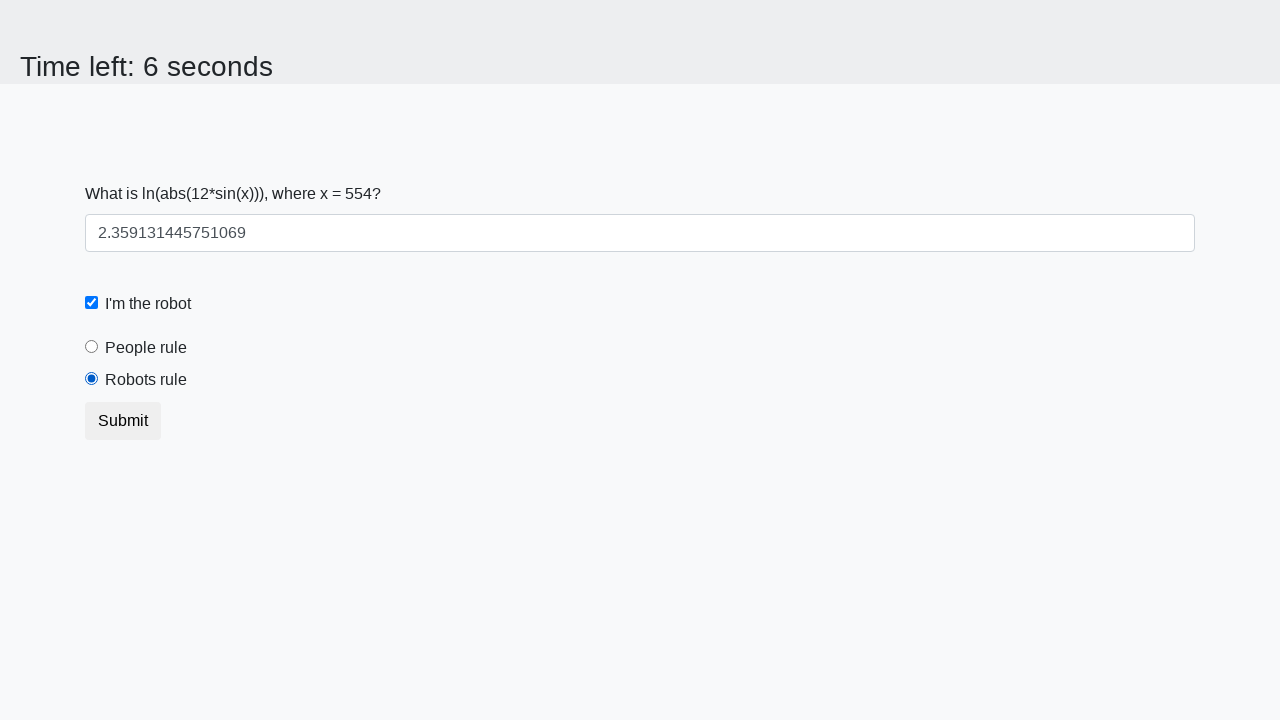

Submitted the form by clicking submit button at (123, 421) on button.btn
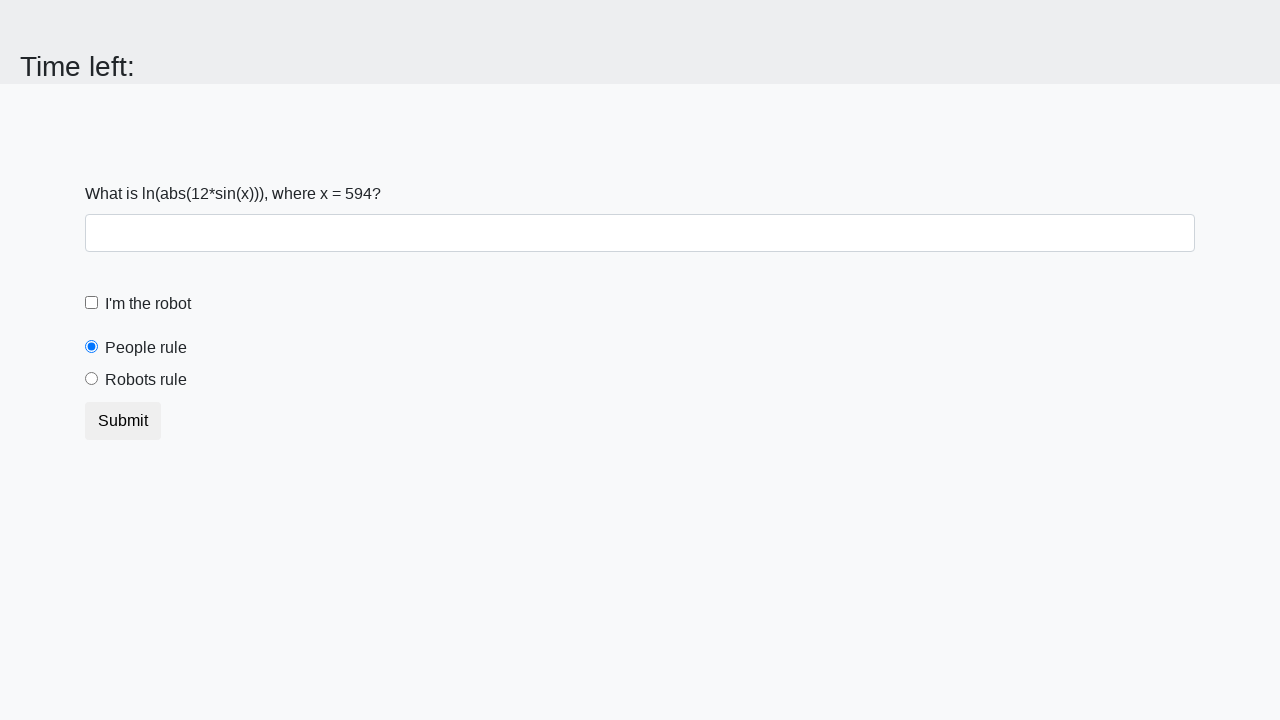

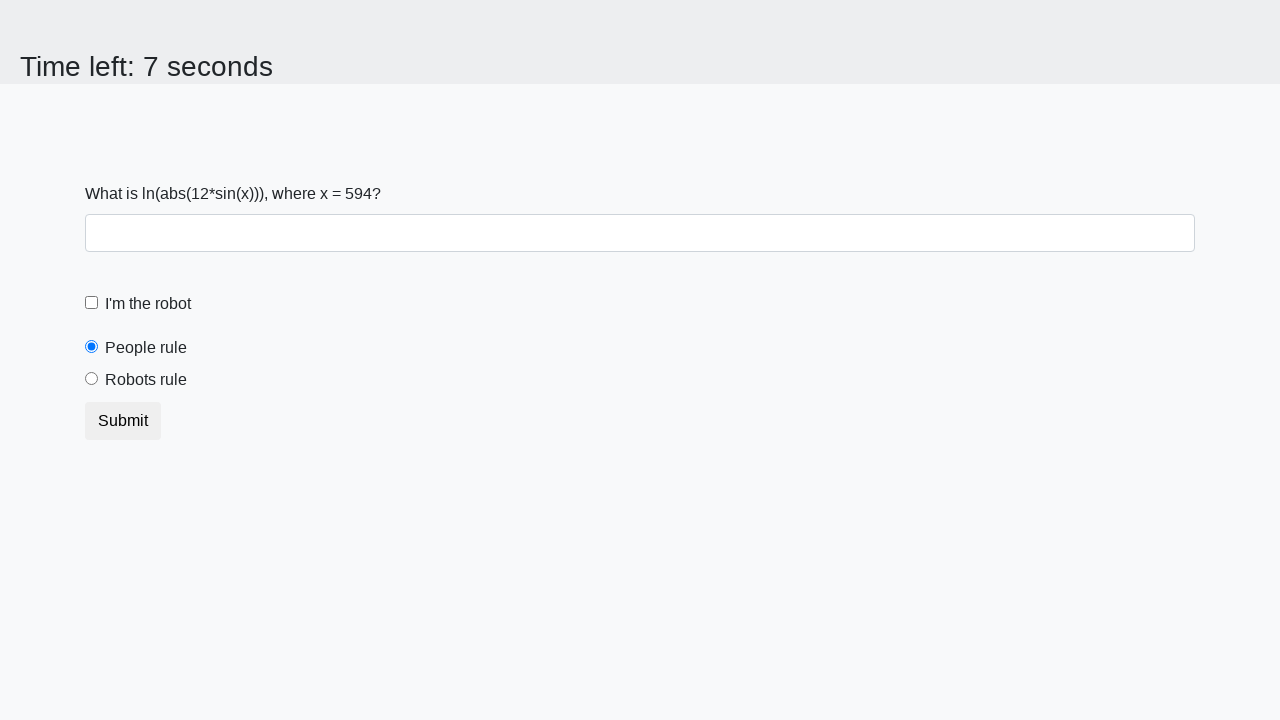